Tests selecting an option from the dropdown by its value attribute and verifies the selection

Starting URL: https://the-internet.herokuapp.com/dropdown

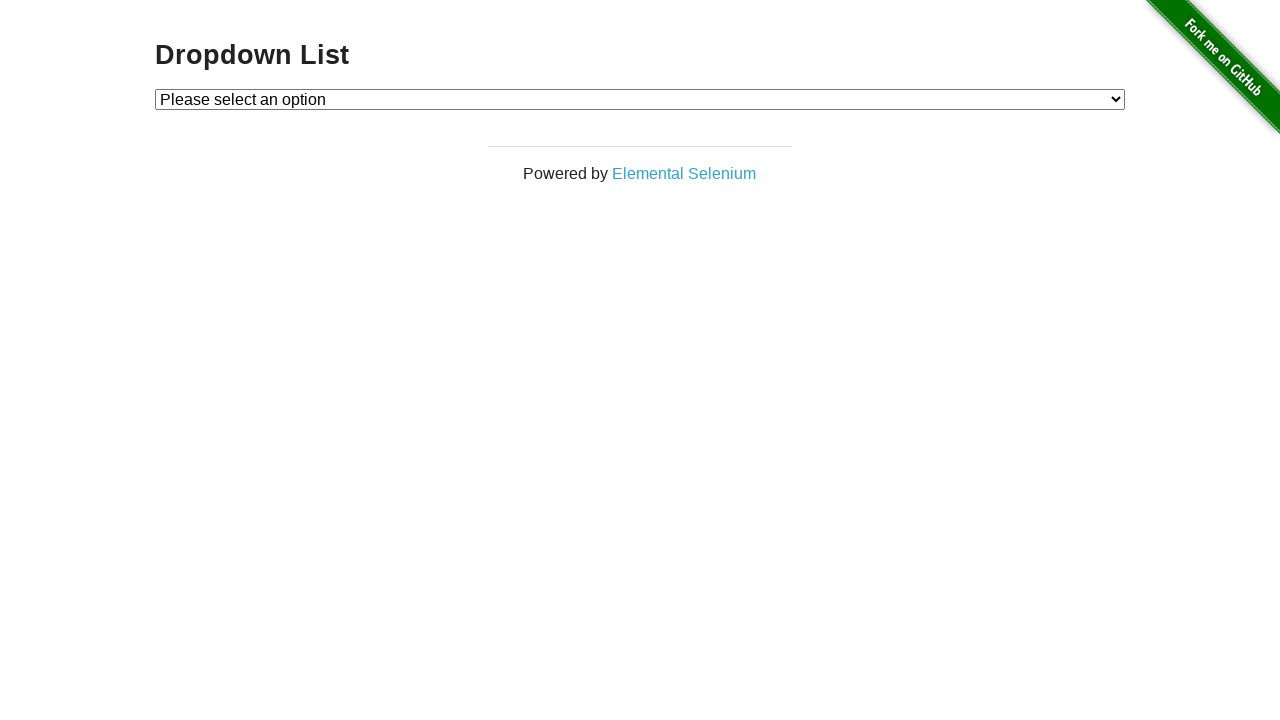

Navigated to dropdown test page
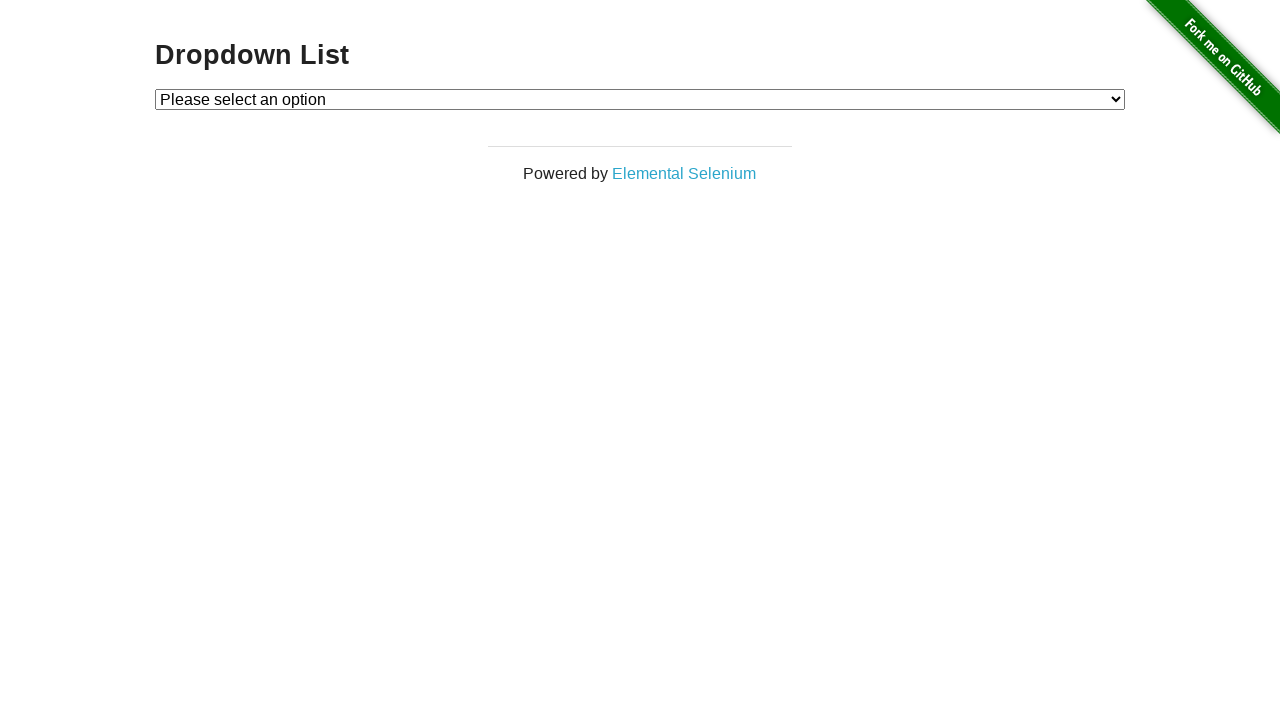

Selected option with value '2' from the dropdown on #dropdown
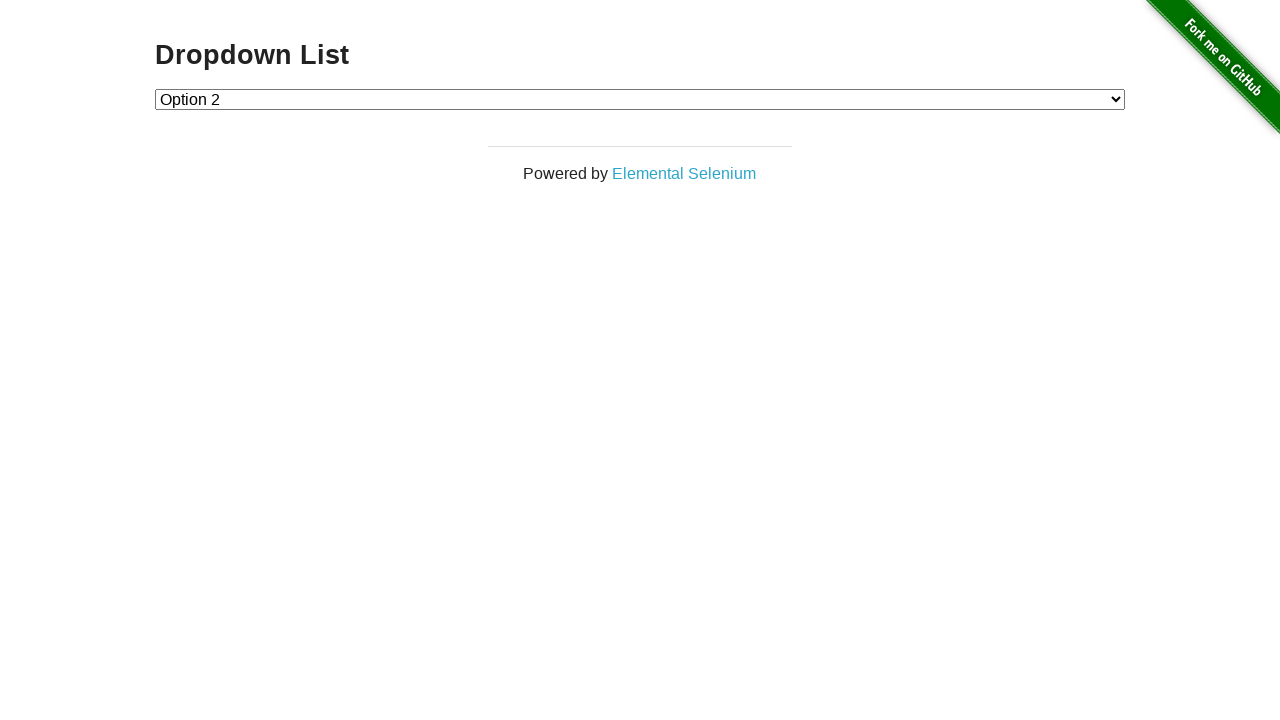

Retrieved text content of selected option
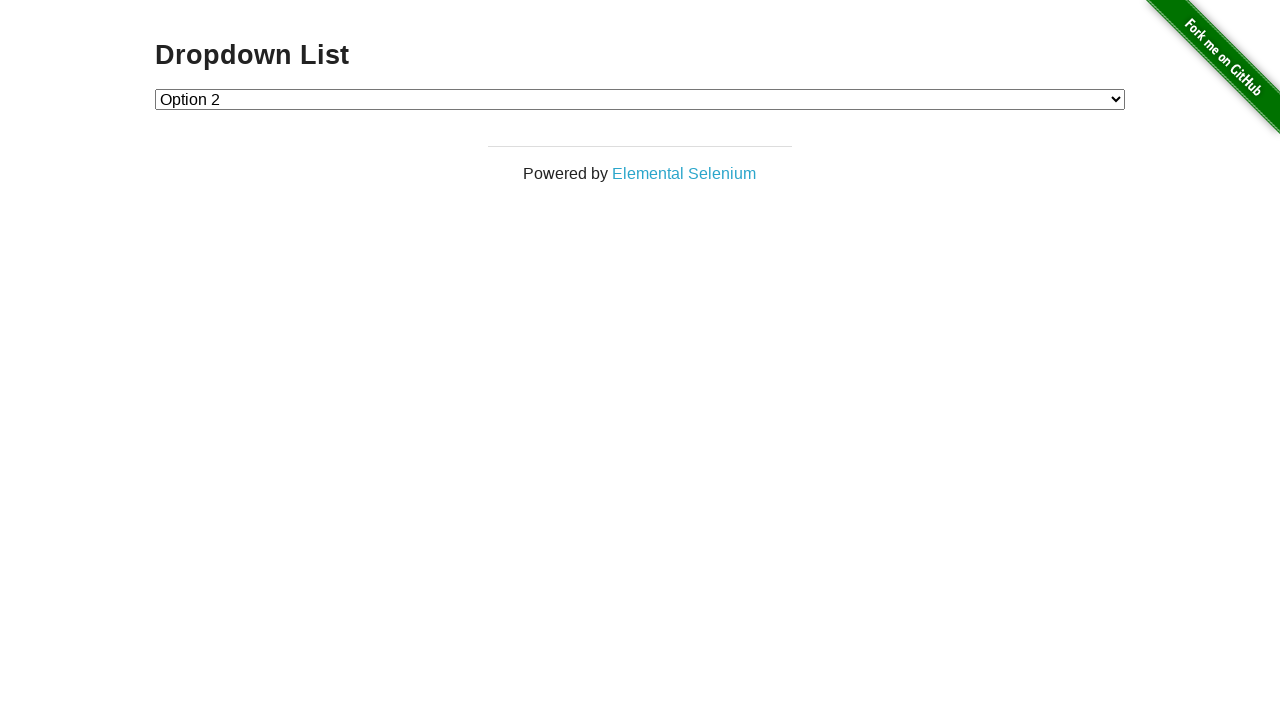

Verified that selected option contains 'Option 2'
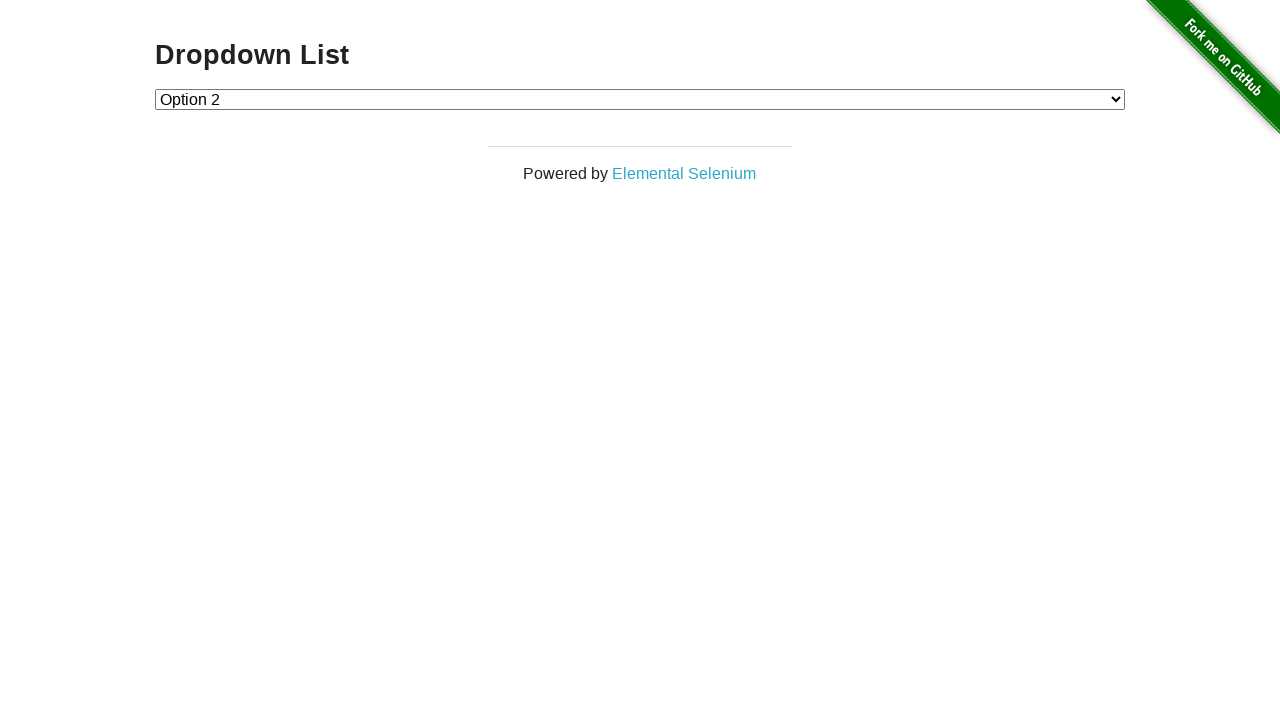

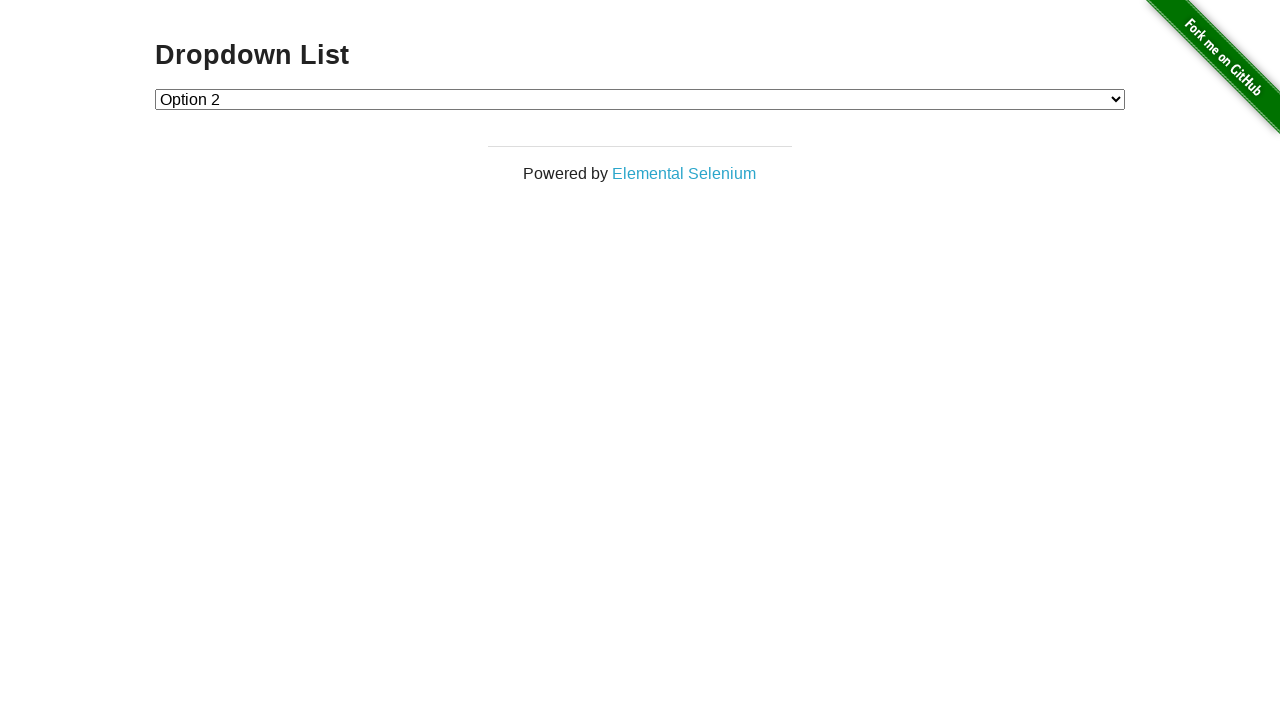